Tests subtraction of two numbers (5 - 1) on a calculator web app and verifies the result is 4

Starting URL: https://safatelli.github.io/tp-test-logiciel/assets/calc.html

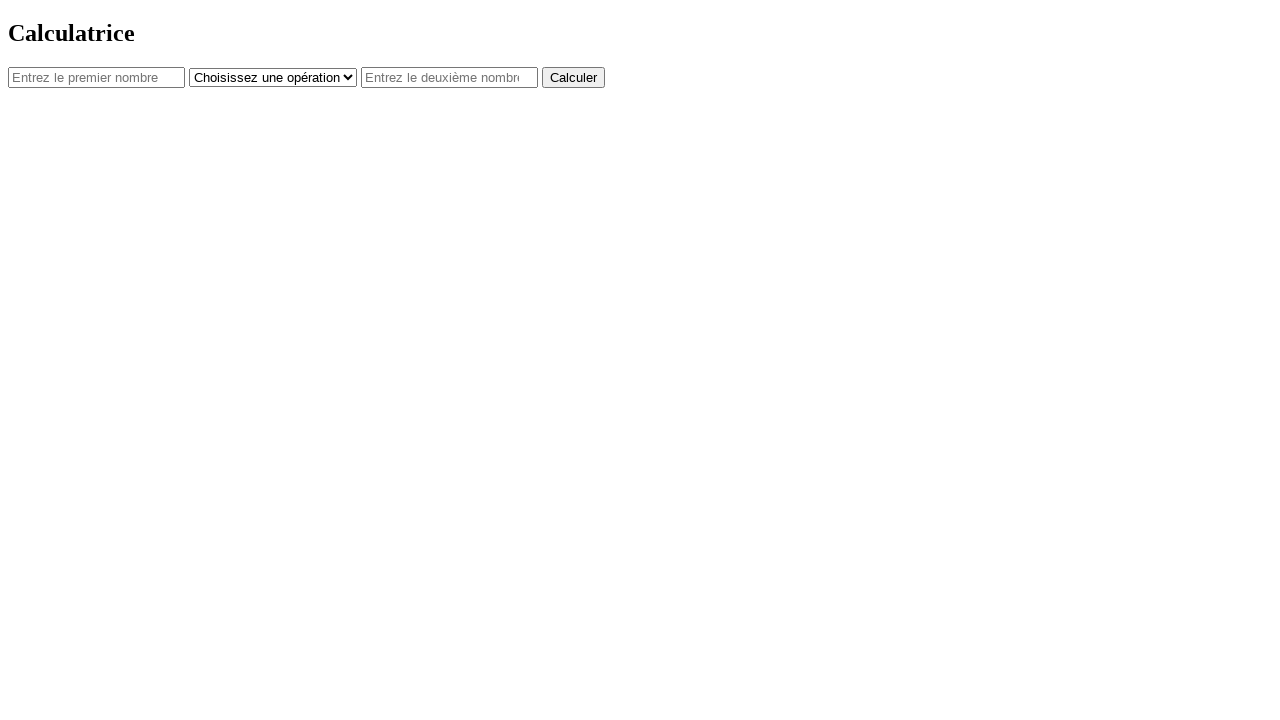

Clicked on first number input field at (96, 77) on #num1
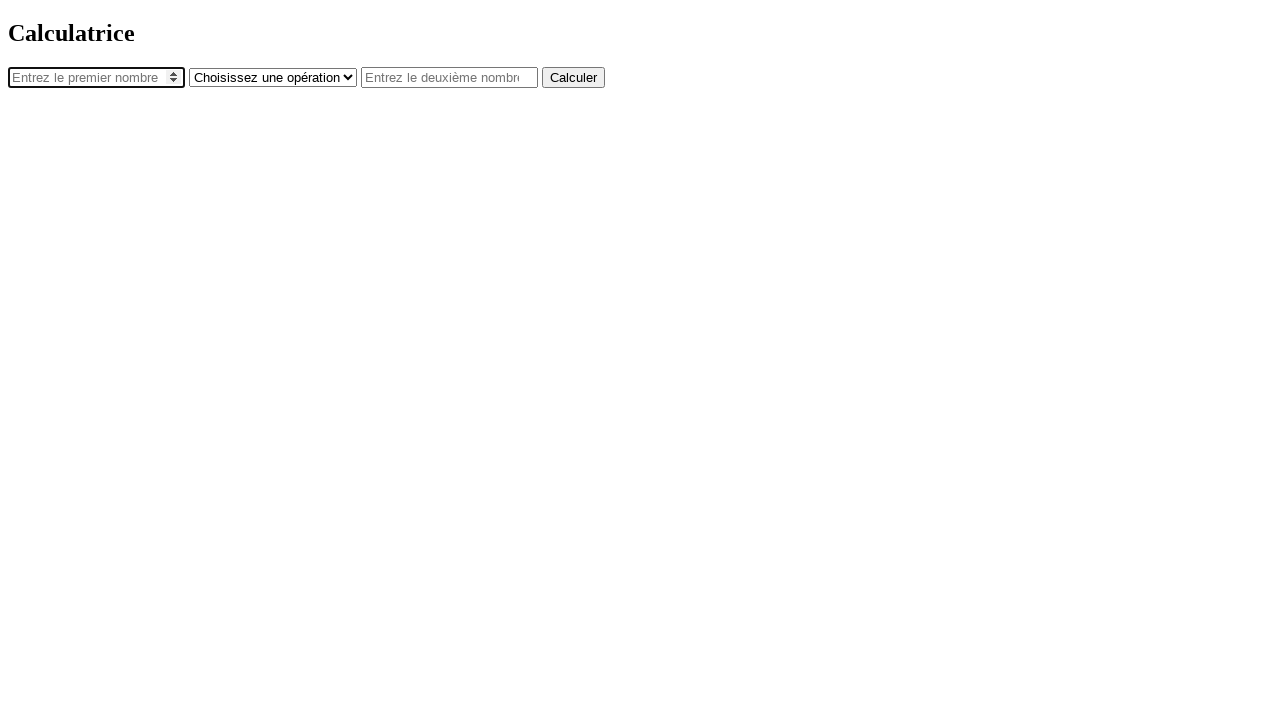

Entered 5 in first number field on #num1
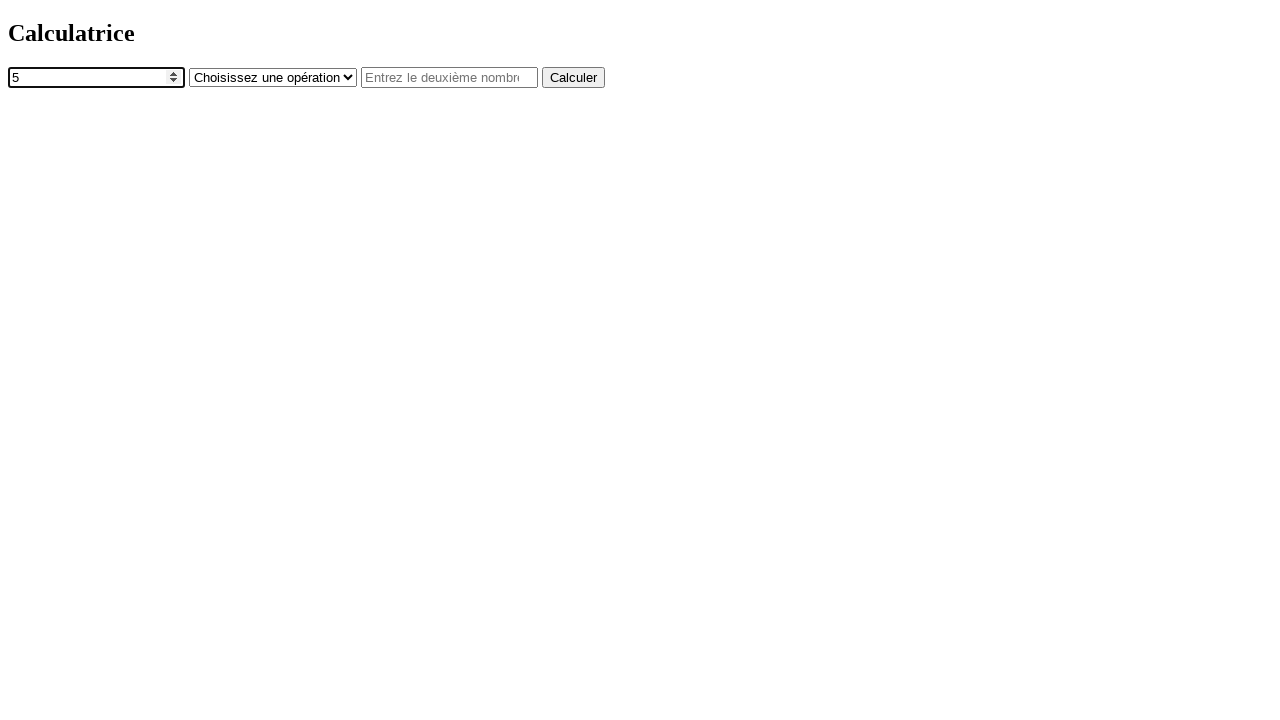

Clicked on operator dropdown at (273, 77) on #operator
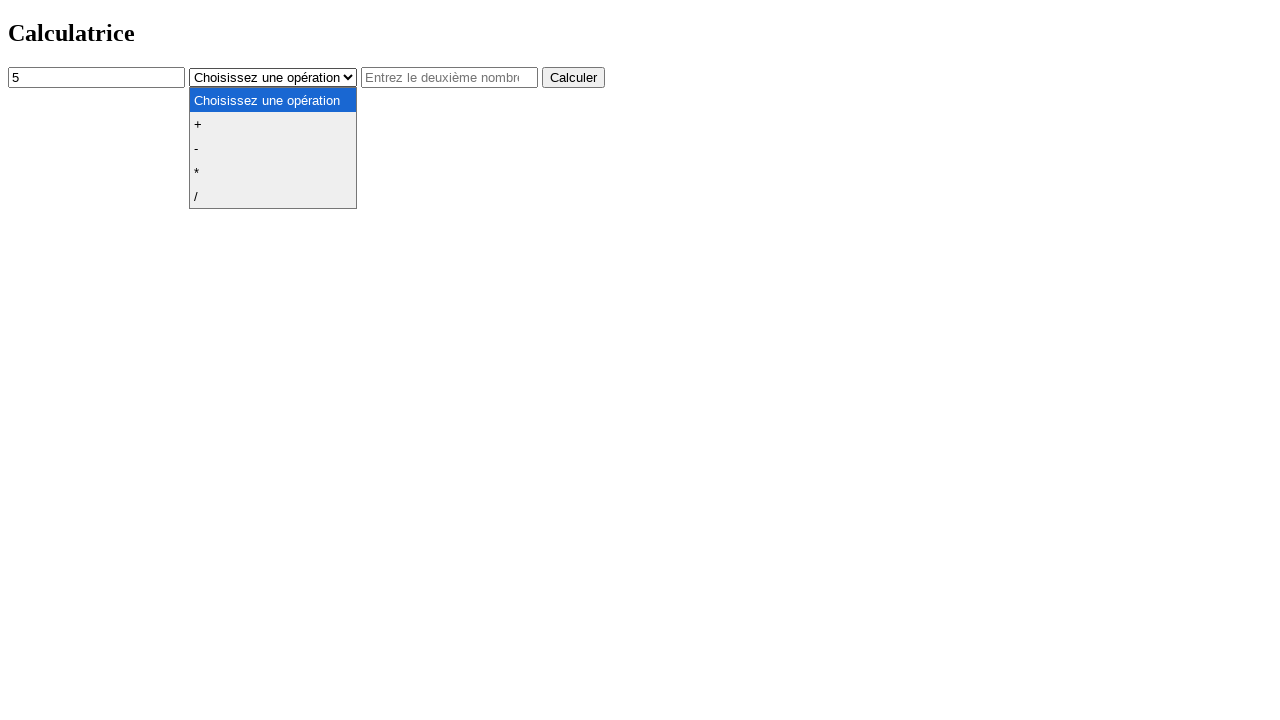

Selected subtraction operator (-) on #operator
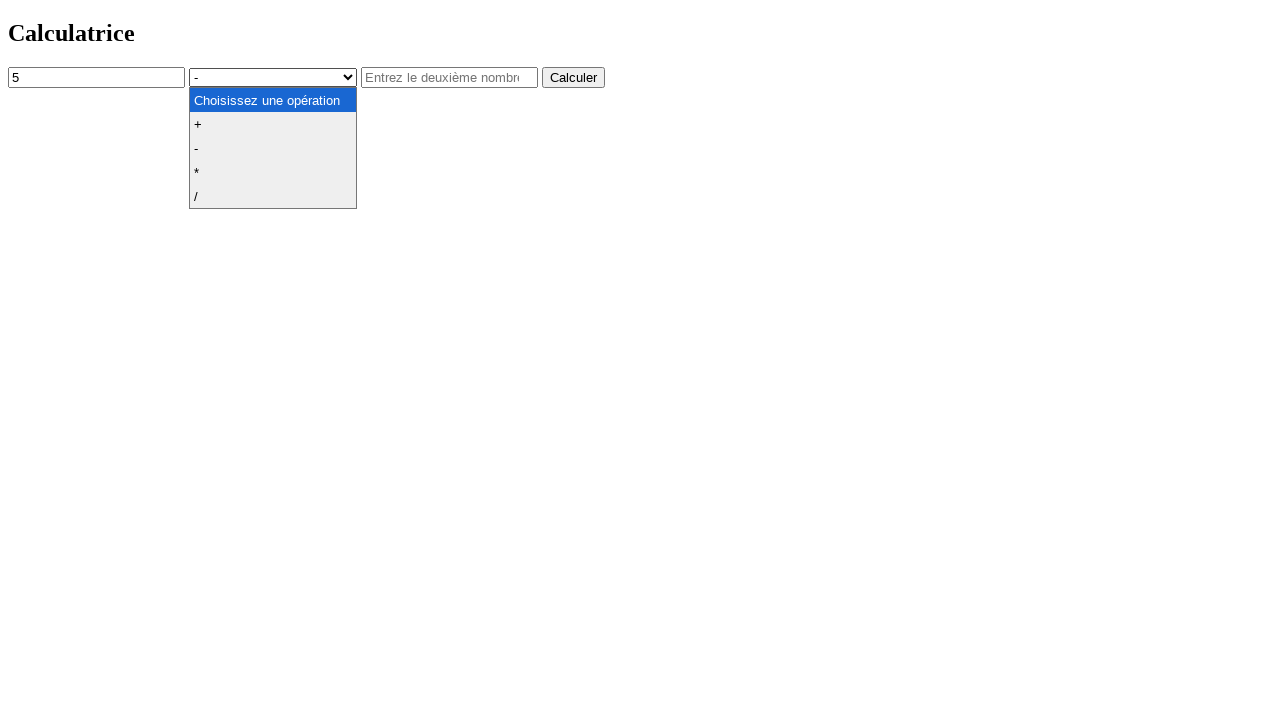

Clicked on second number input field at (450, 77) on #num2
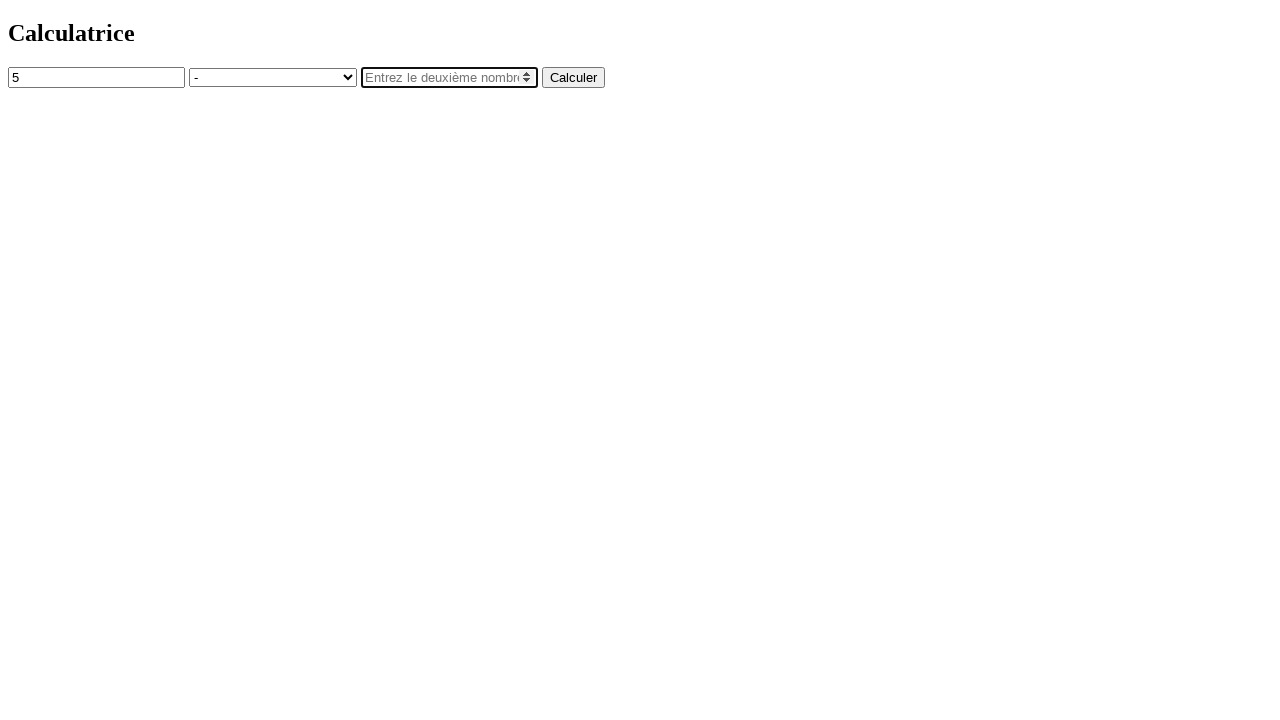

Entered 1 in second number field on #num2
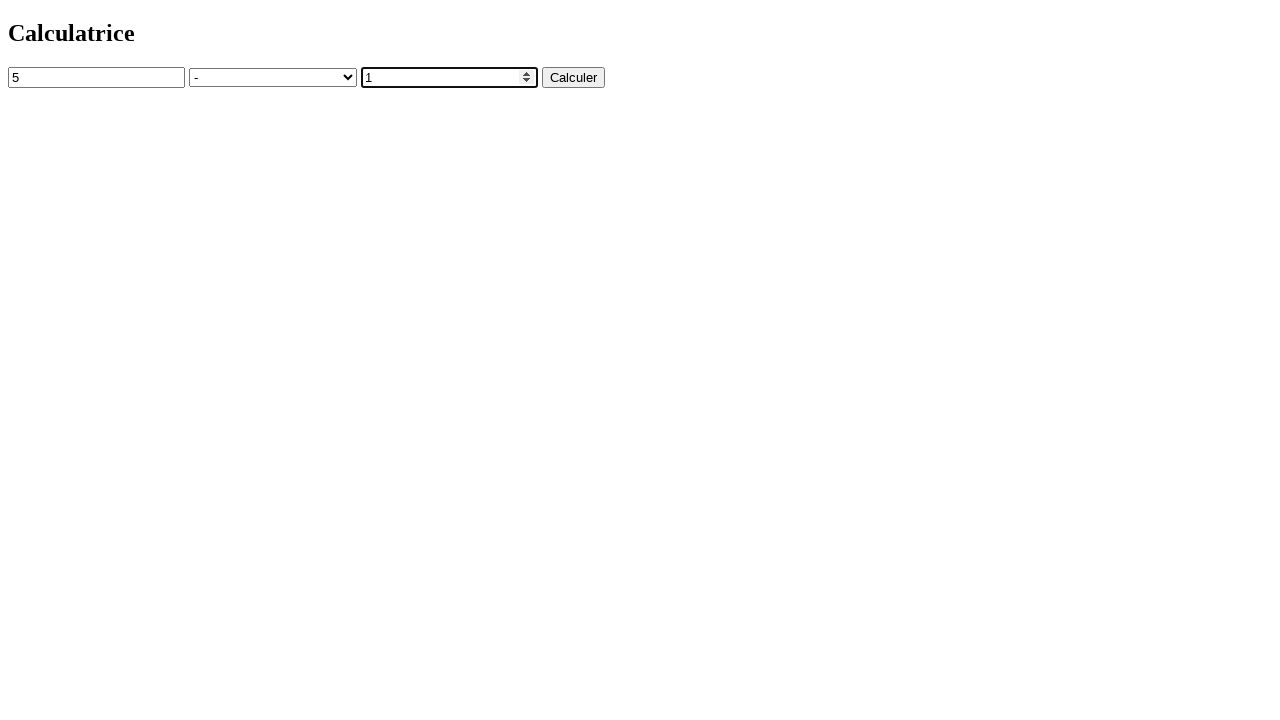

Clicked calculate button to compute 5 - 1 at (574, 77) on button
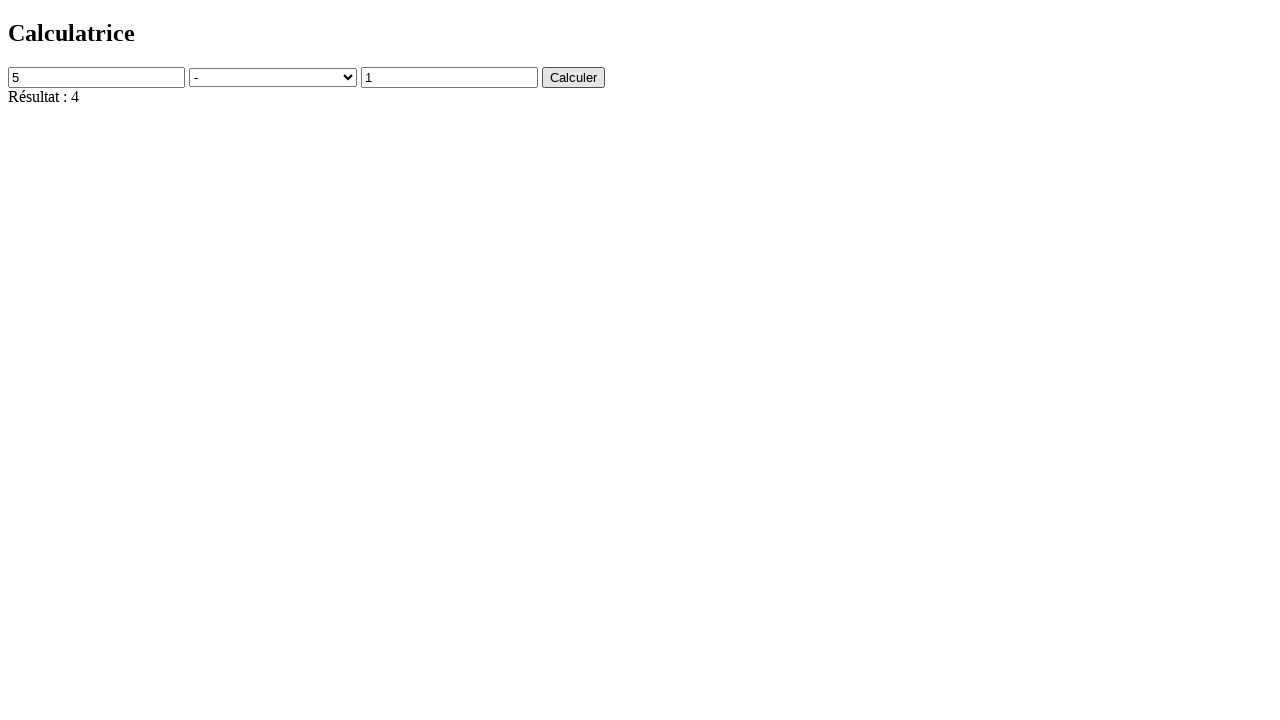

Waited for result to be displayed and verified result is 4
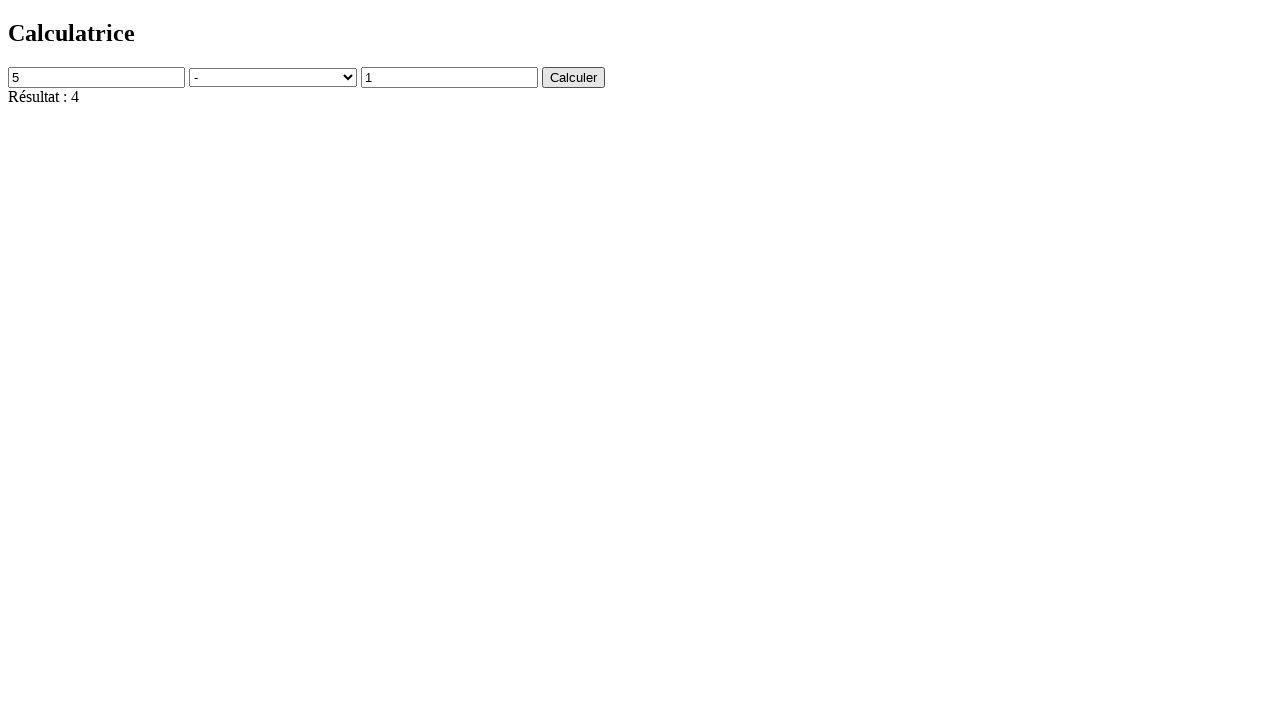

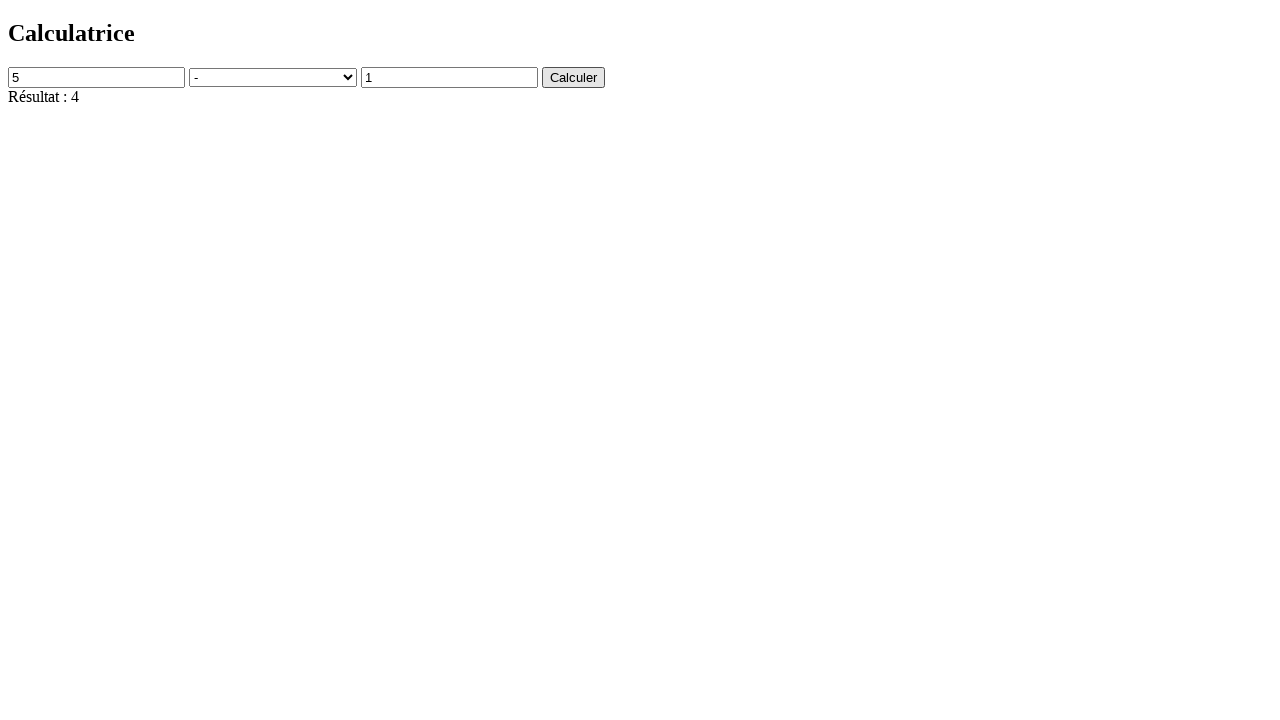